Navigates to GitHub homepage and locates an element by its title attribute to verify it exists

Starting URL: https://github.com

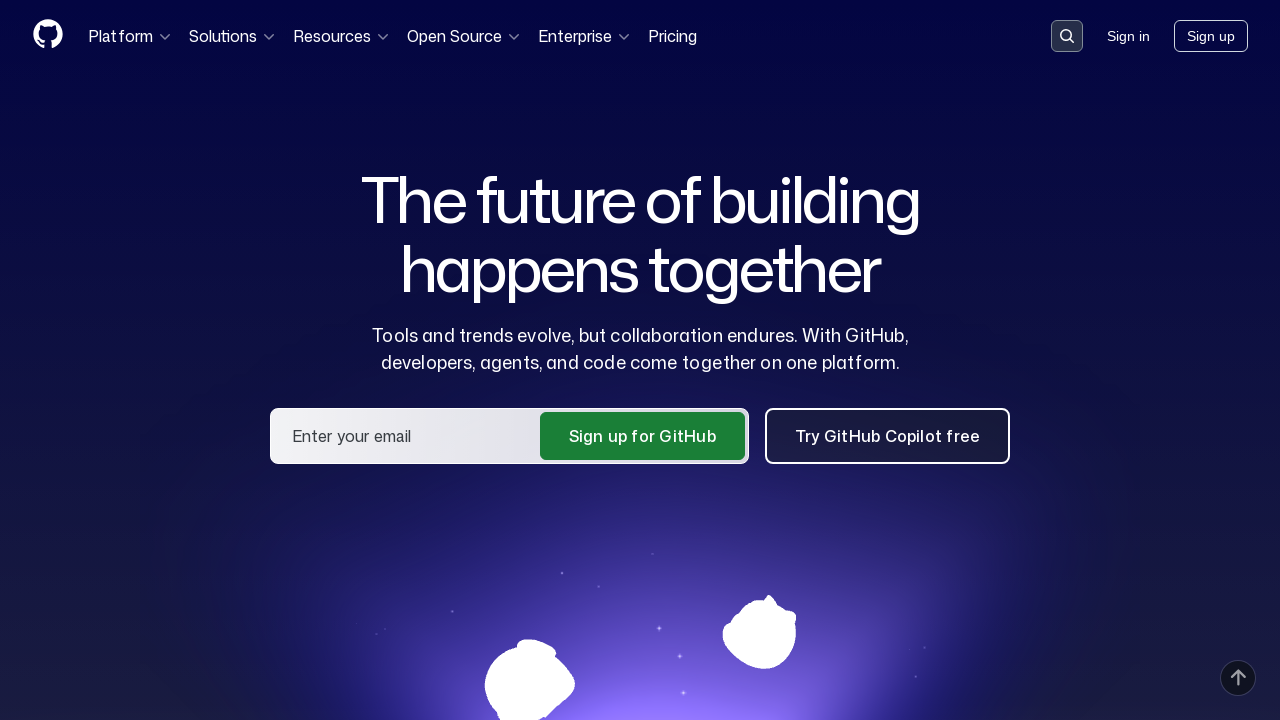

Navigated to GitHub homepage
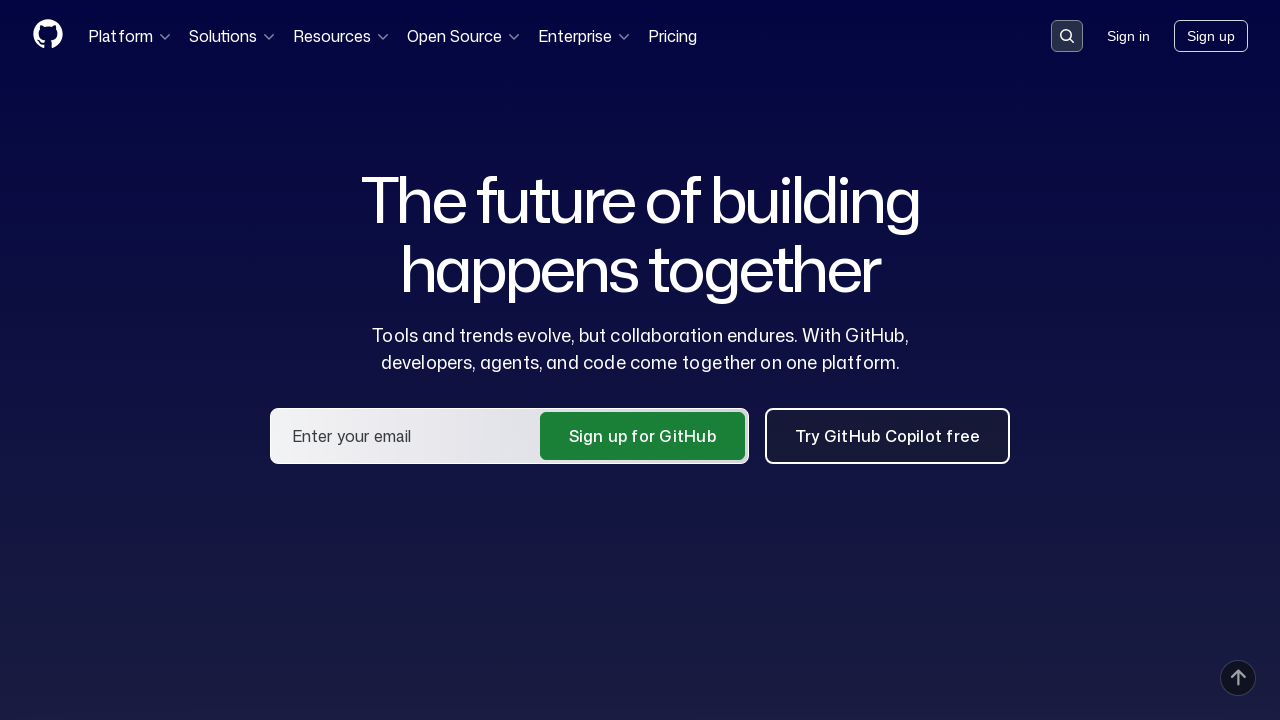

Located element by title attribute 'GitHub' (second match)
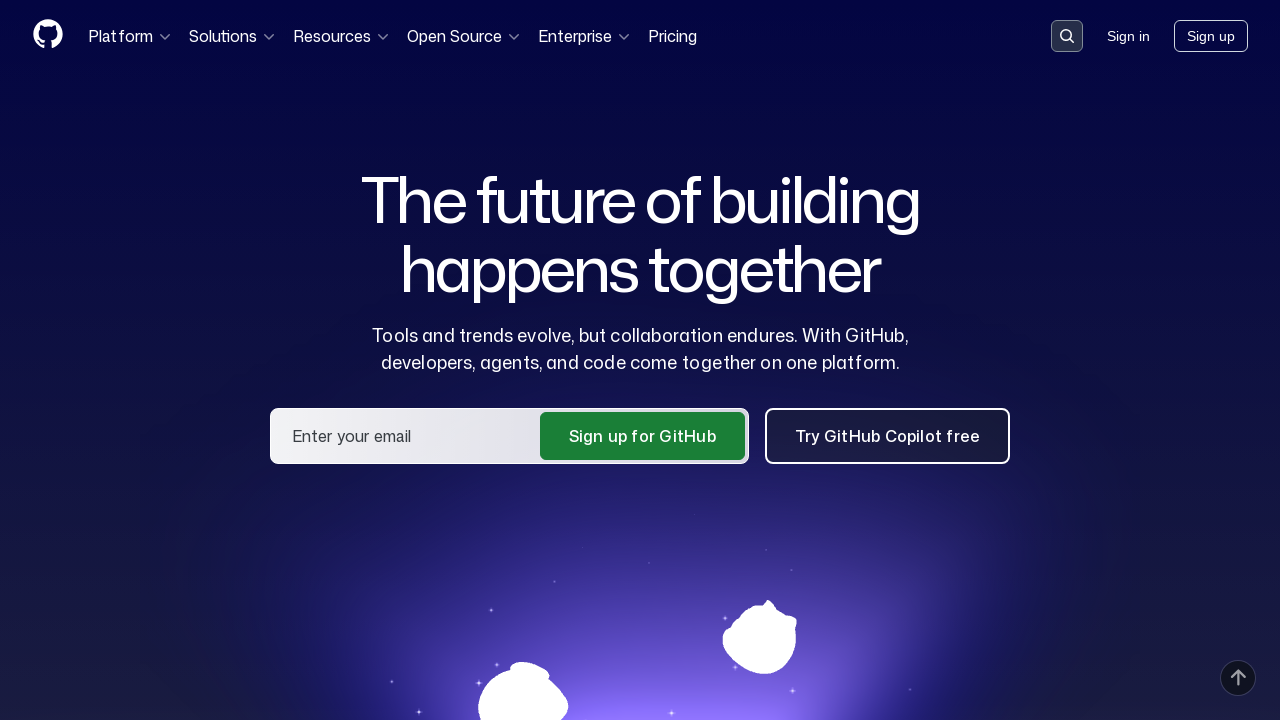

Verified that the GitHub title element is attached to the DOM
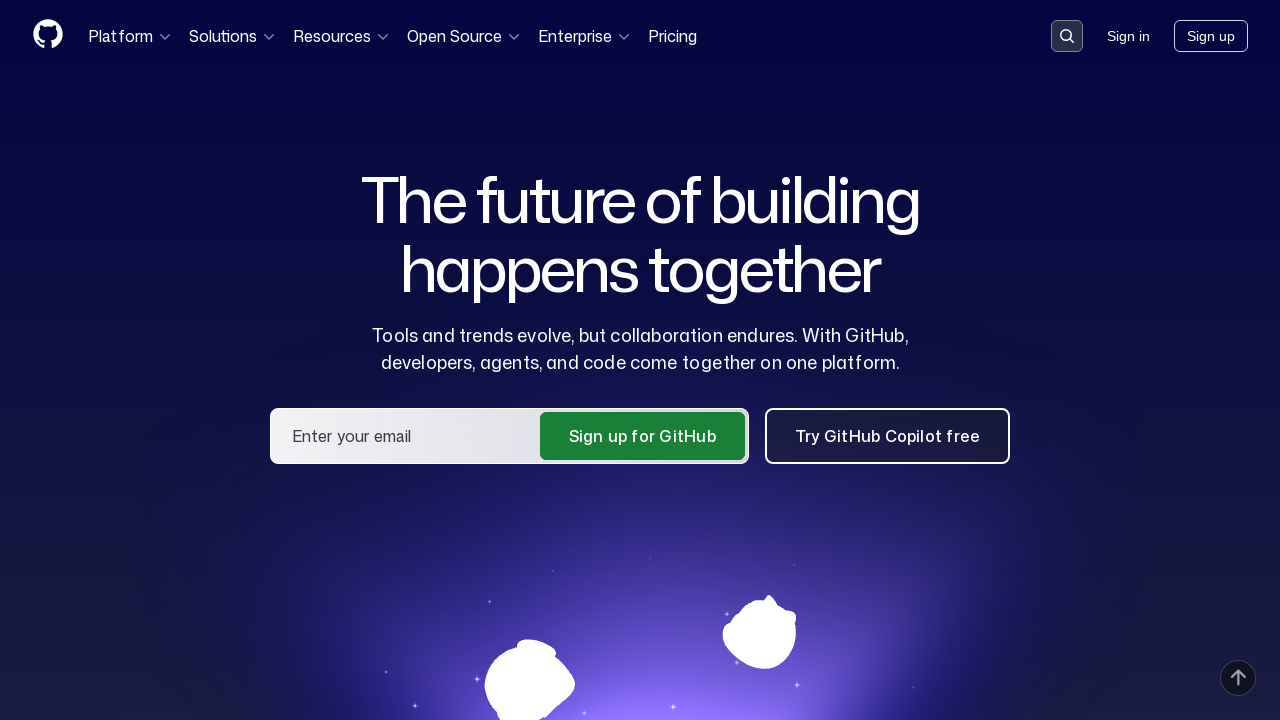

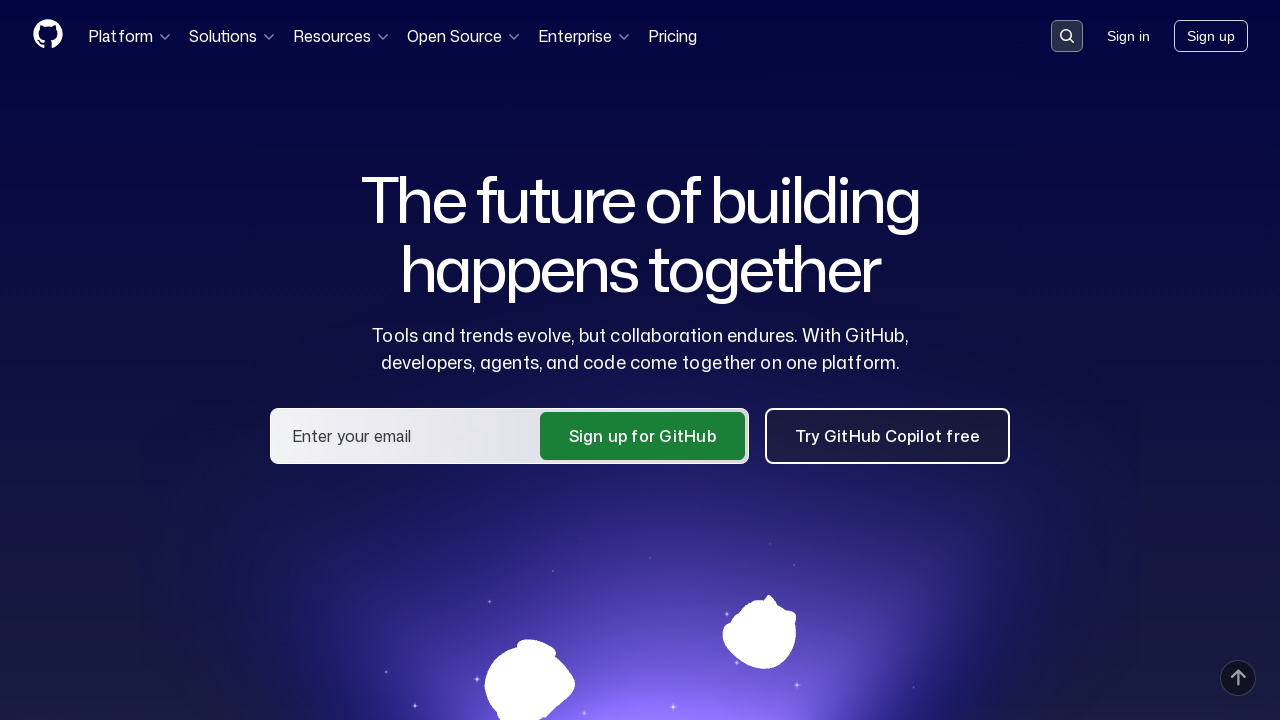